Tests network request handling by navigating to the Links section and clicking a button that triggers a bad request, verifying network activity.

Starting URL: http://85.192.34.140:8081/

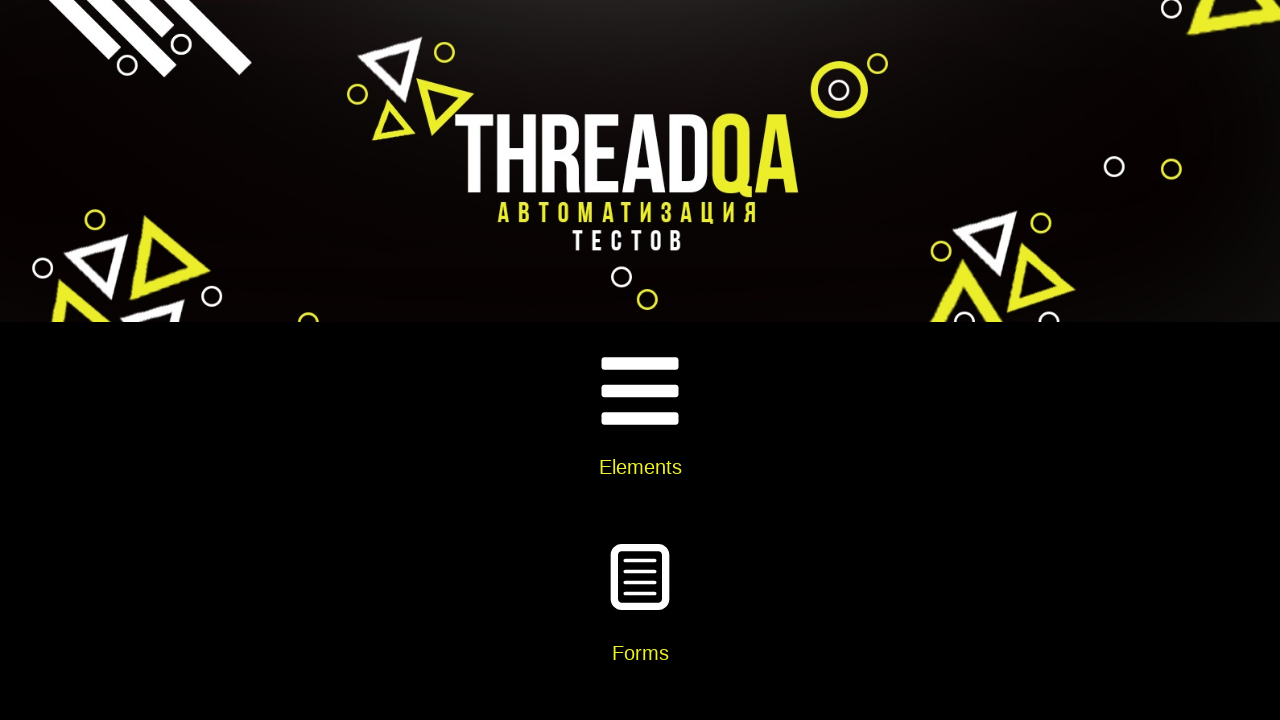

Clicked on Elements card at (640, 467) on internal:text="Elements"i
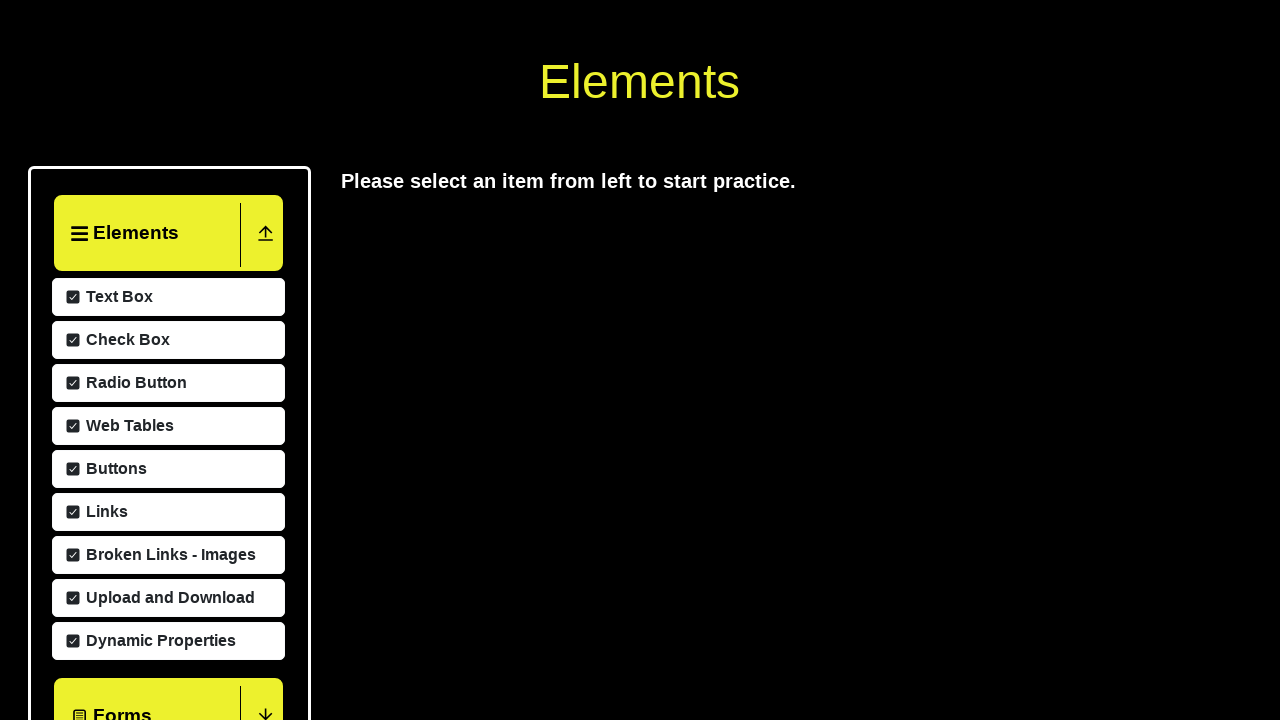

Clicked on Links menu item at (104, 708) on internal:text="Links"i >> nth=0
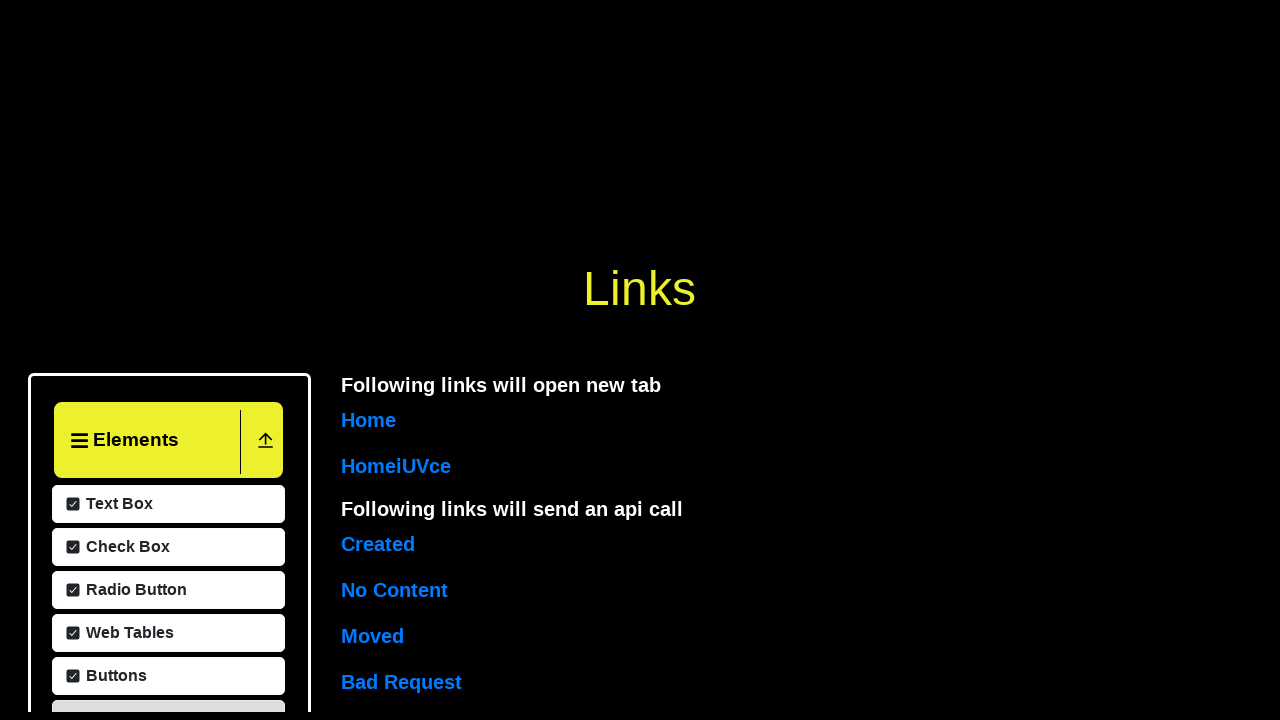

Clicked the bad-request button to trigger network error at (402, 360) on #bad-request
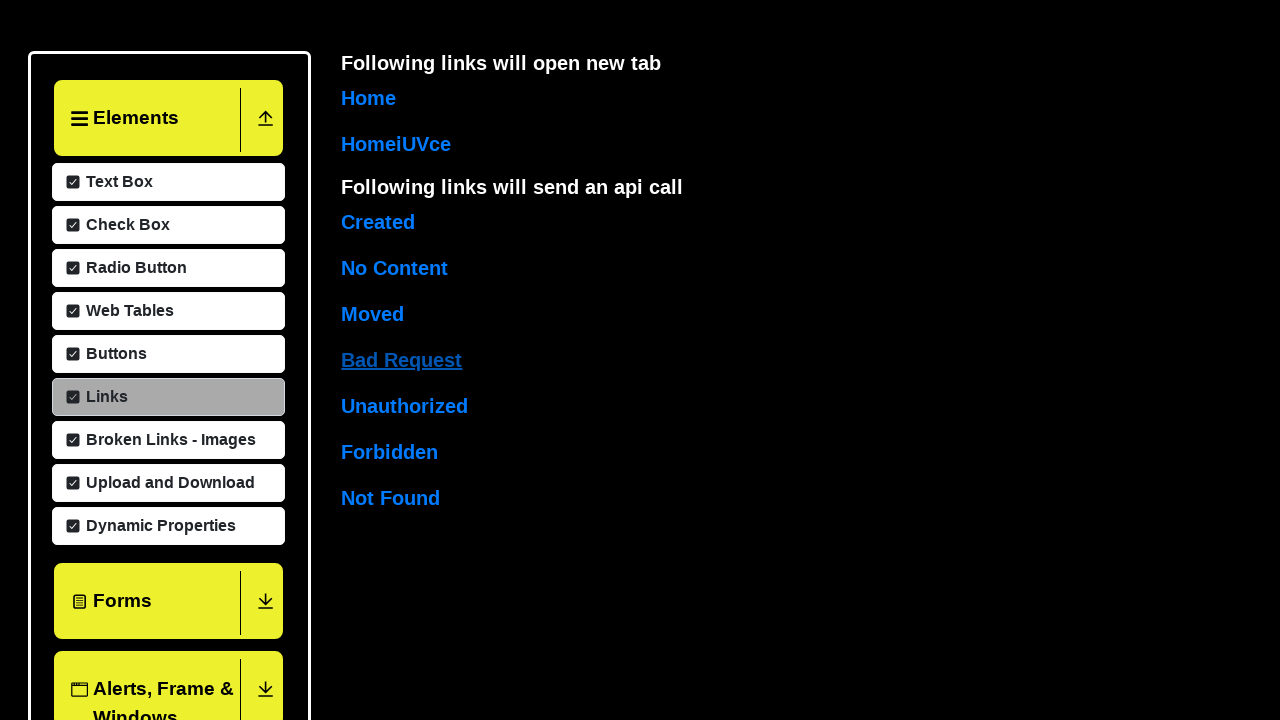

Network activity completed and reached idle state
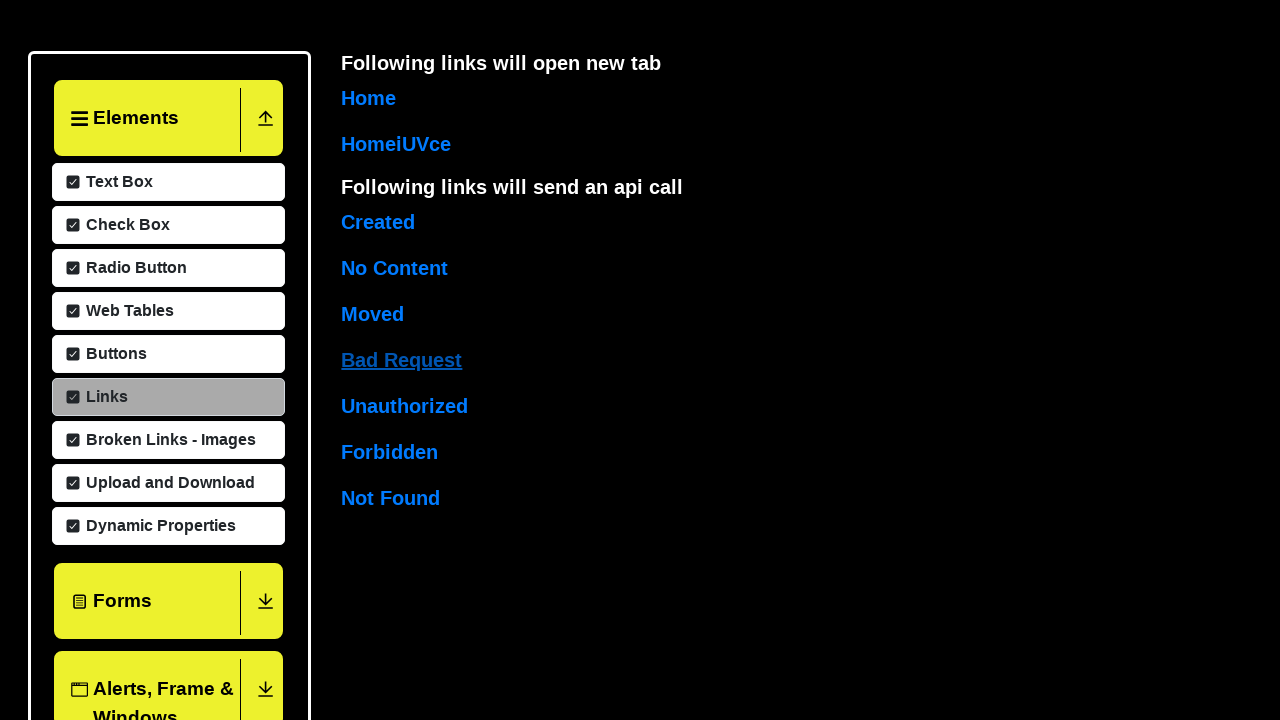

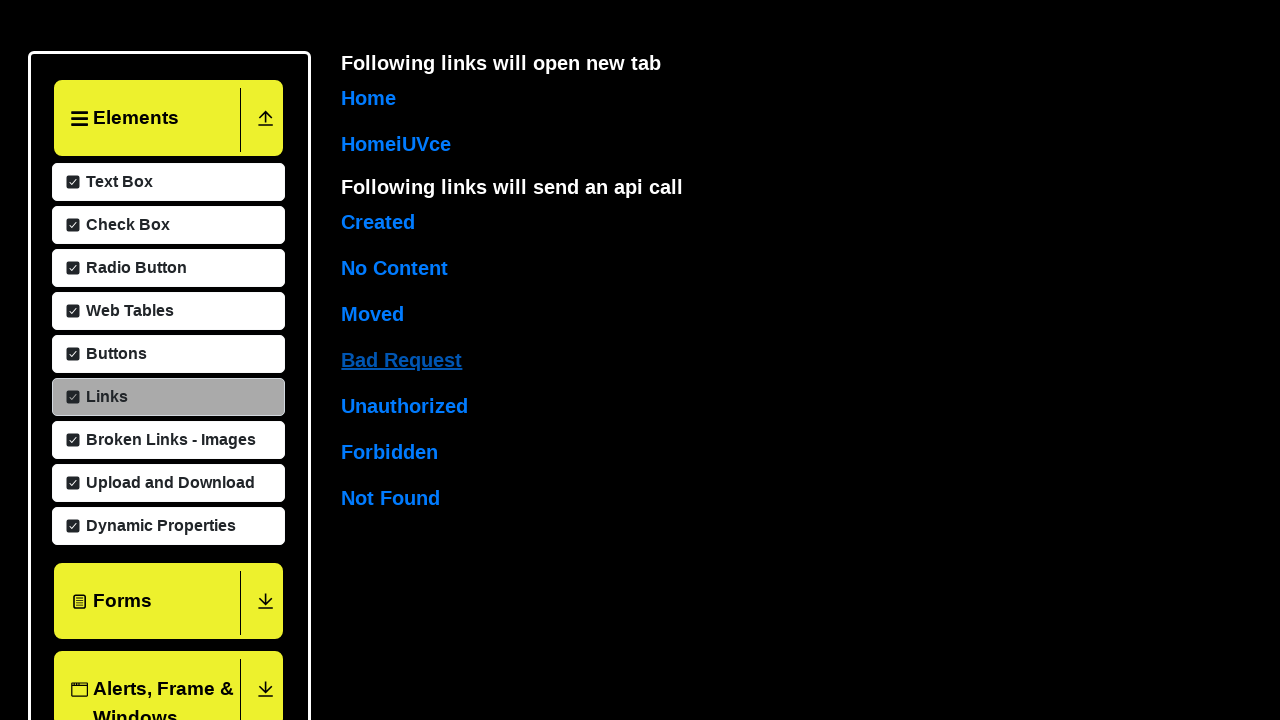